Tests different mouse click actions including double-click and right-click on interactive elements

Starting URL: https://sahitest.com/demo/clicks.htm

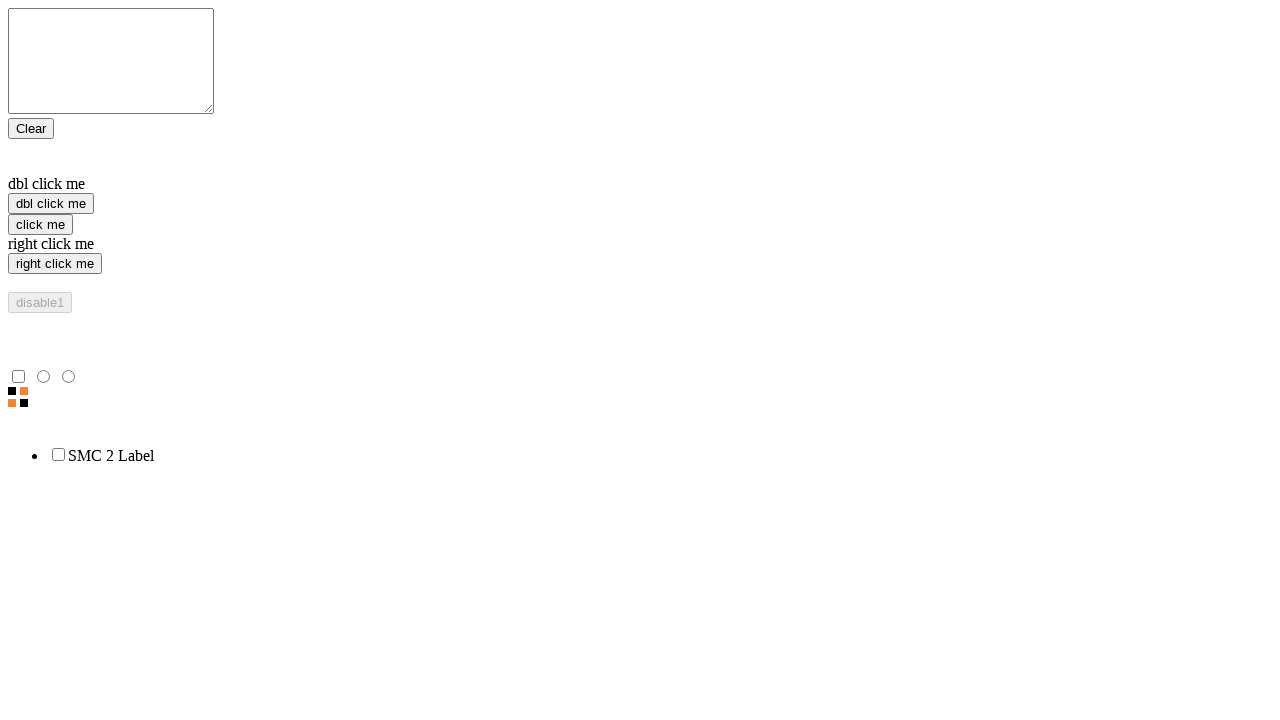

Double-clicked the 'dbl click me' button at (51, 204) on input[value='dbl click me']
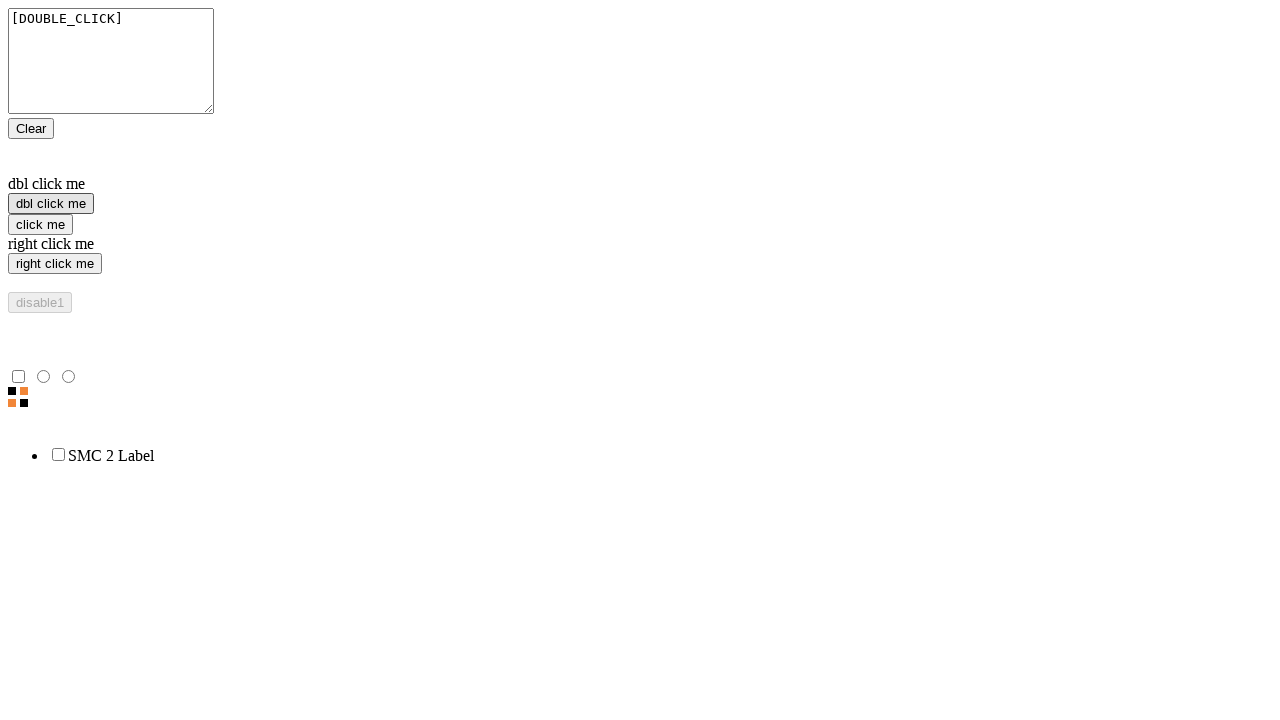

Right-clicked the 'right click me' button at (55, 264) on input[value='right click me']
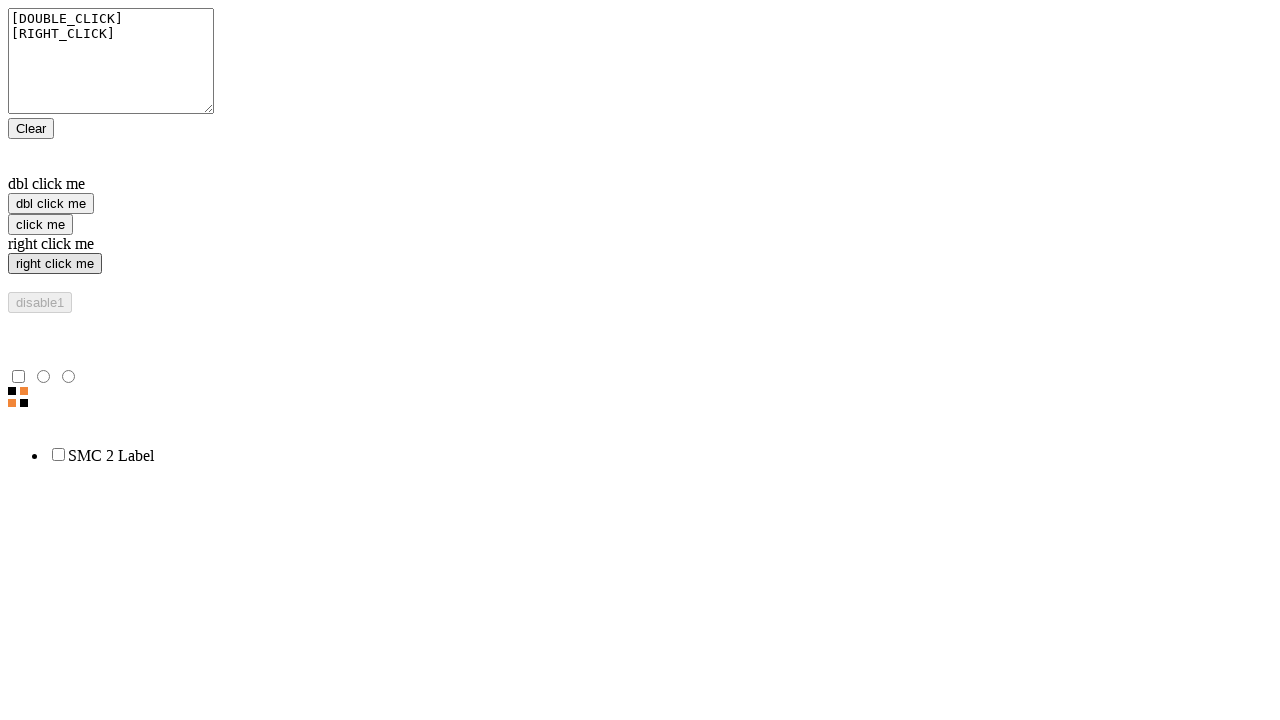

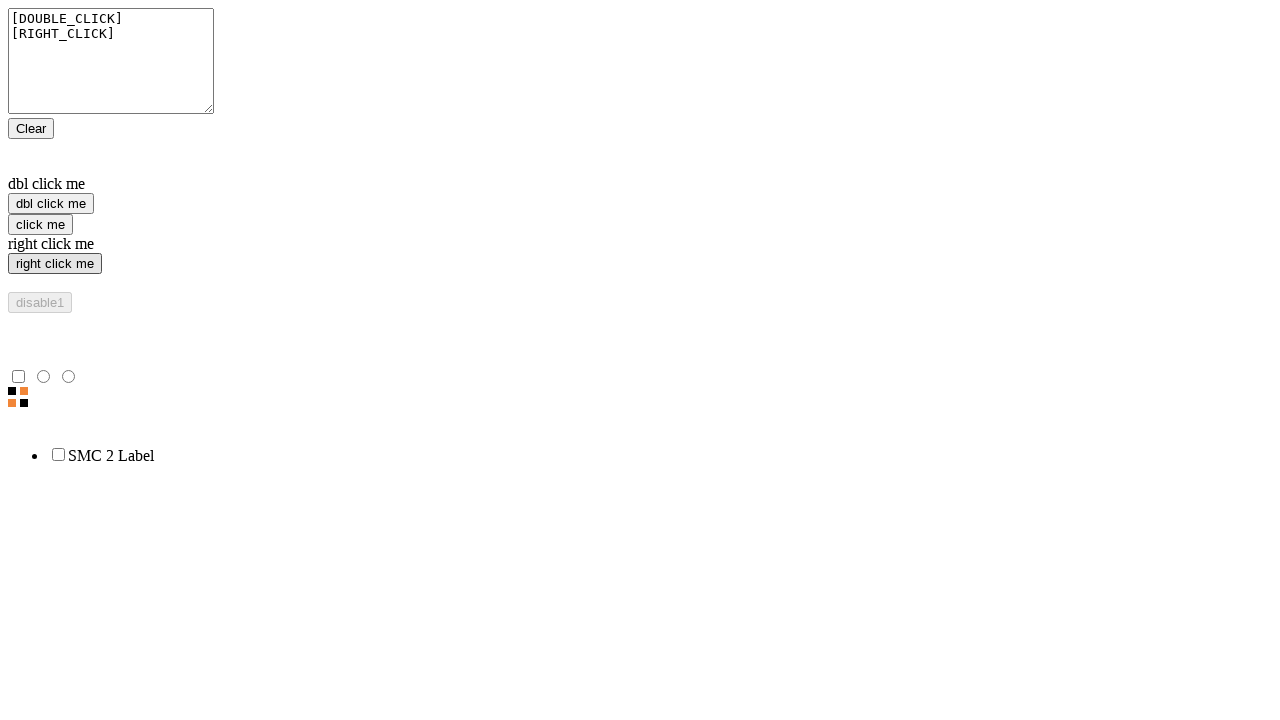